Tests registration form by filling in first name, last name, and email fields, then submitting the form

Starting URL: http://suninjuly.github.io/registration1.html

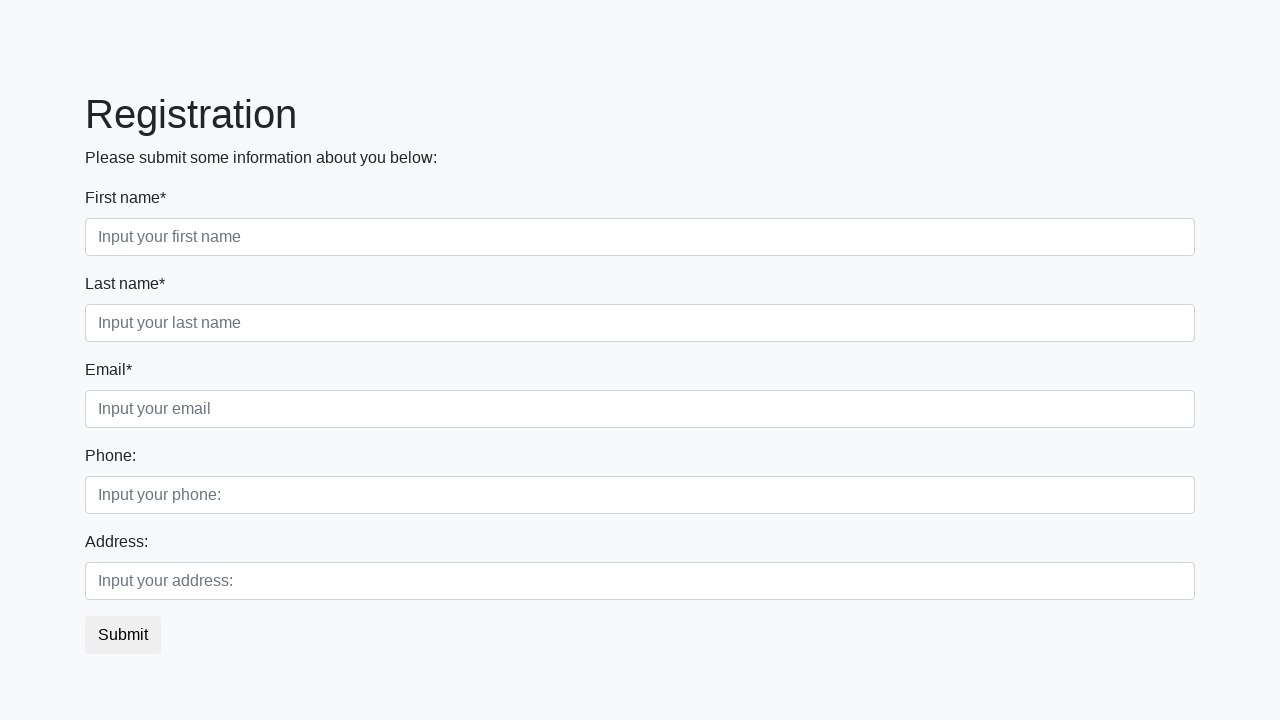

Filled first name field with 'John' on //input[@placeholder='Input your first name']
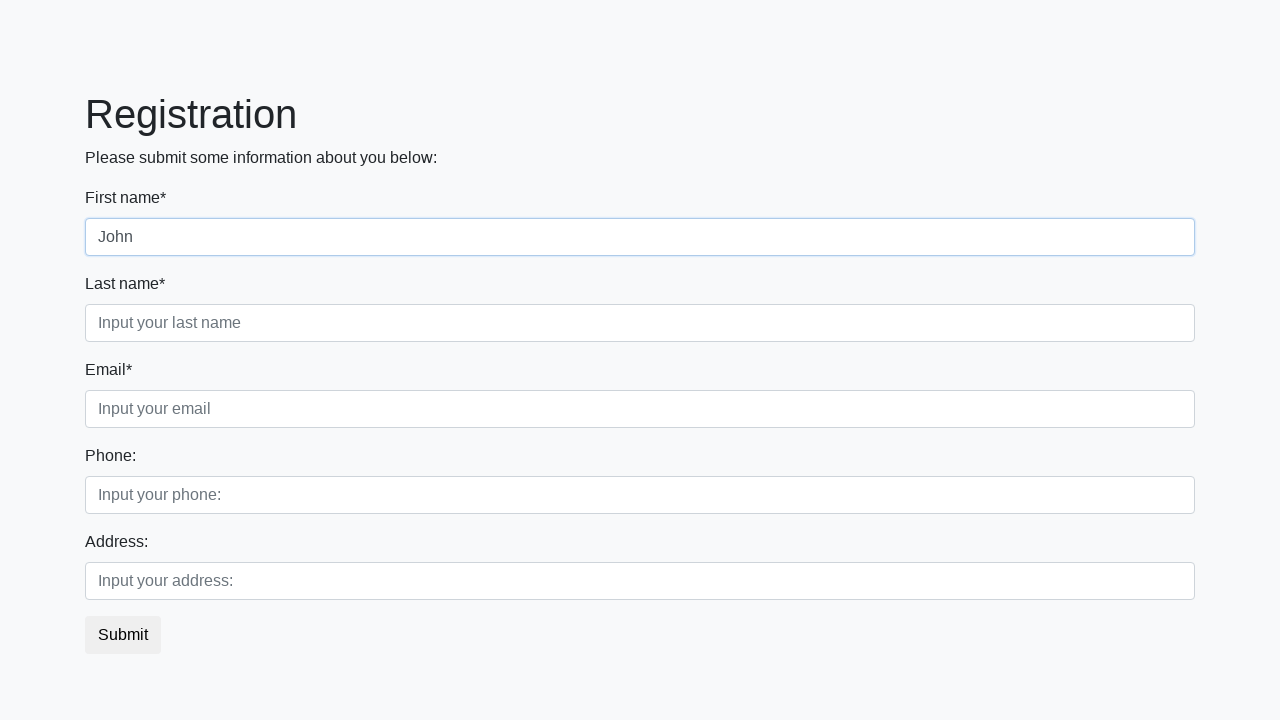

Filled last name field with 'Smith' on //input[@placeholder='Input your last name']
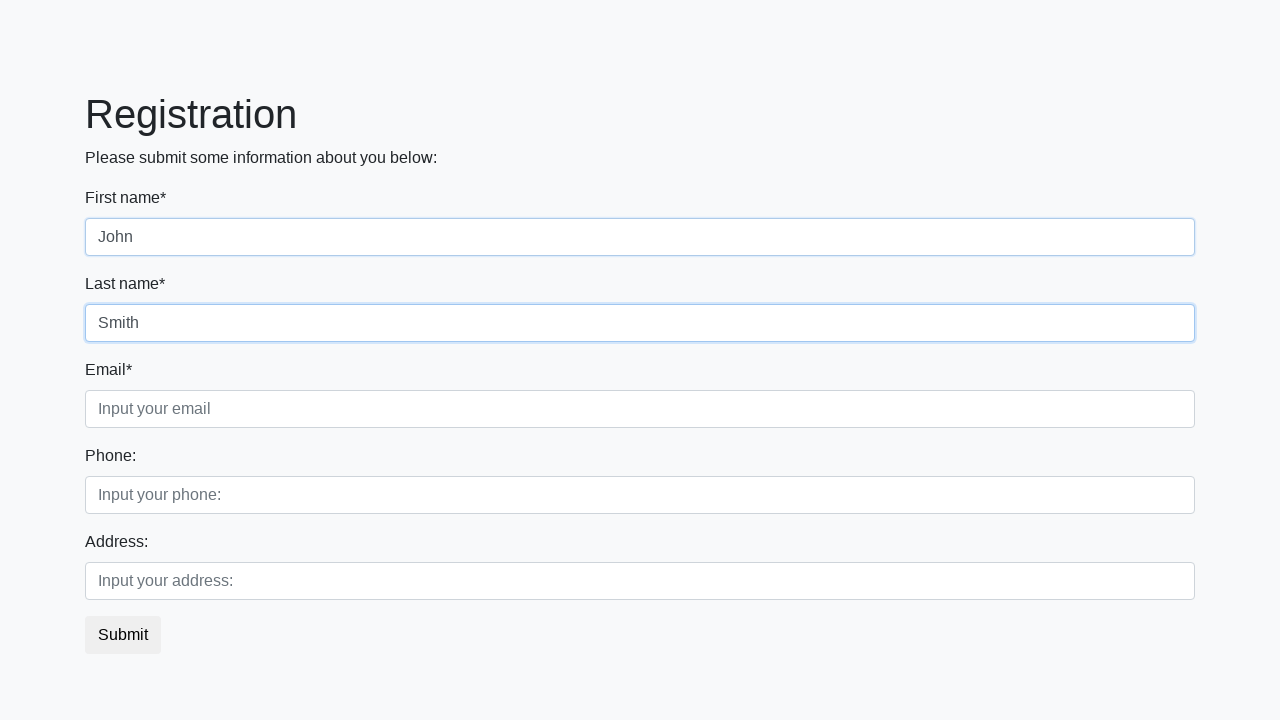

Filled email field with 'john.smith@example.com' on //input[@placeholder='Input your email']
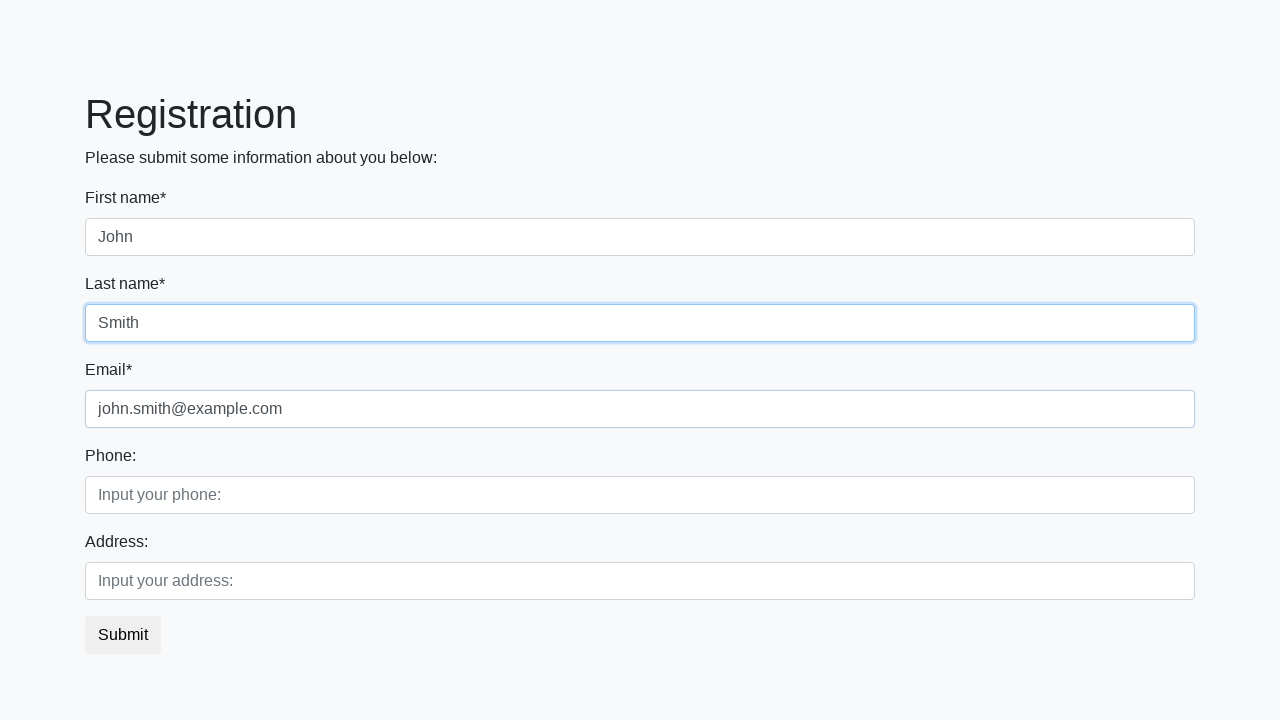

Clicked submit button to register at (123, 635) on button.btn
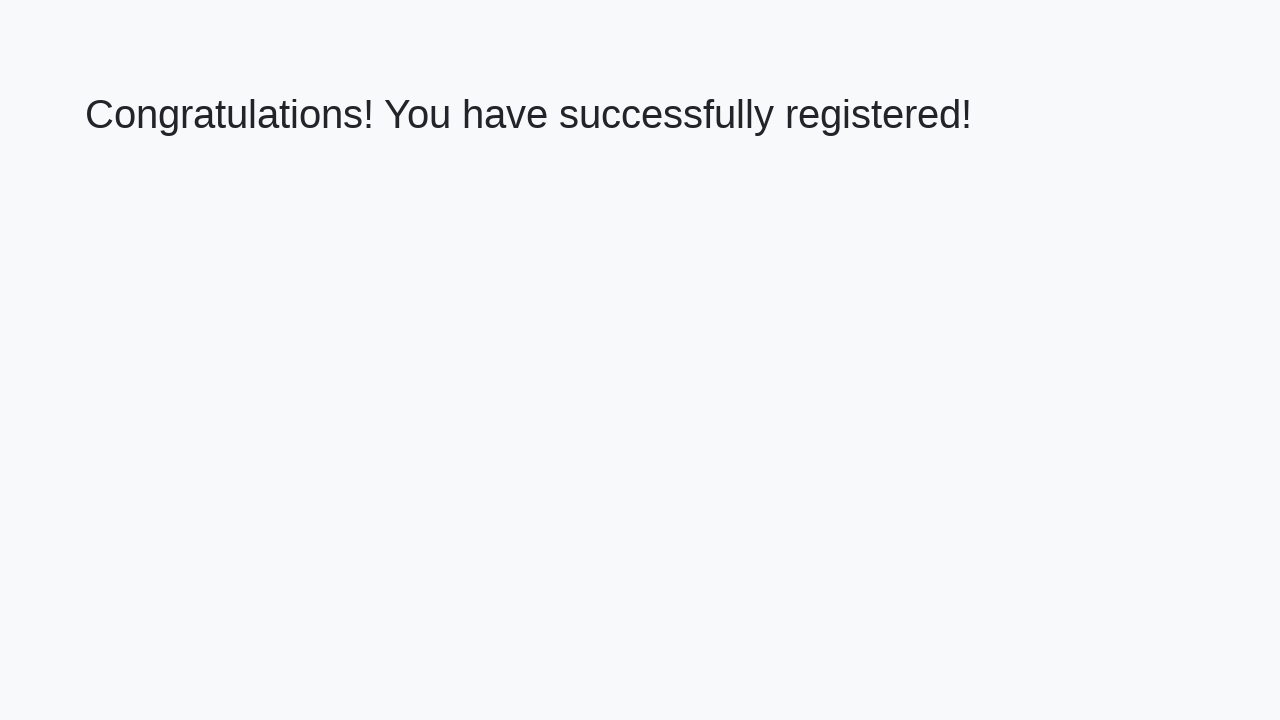

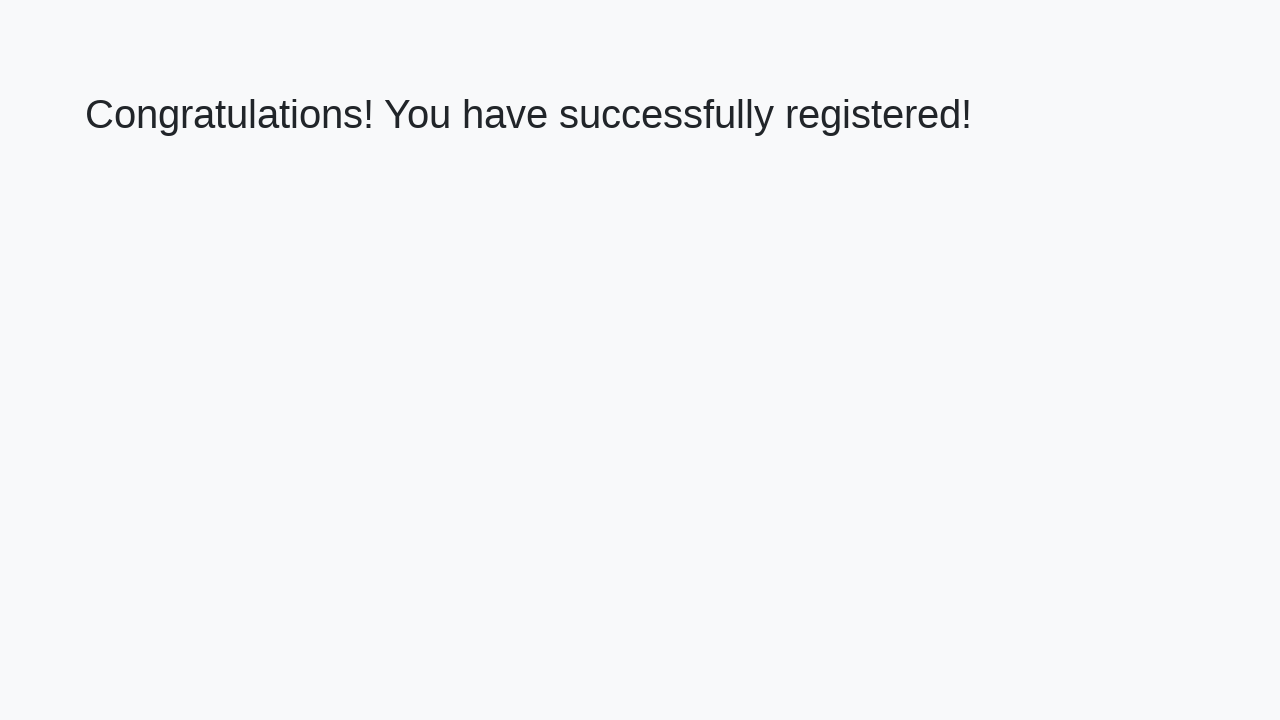